Verifies the page title of the BlazeDemo homepage

Starting URL: http://blazedemo.com/

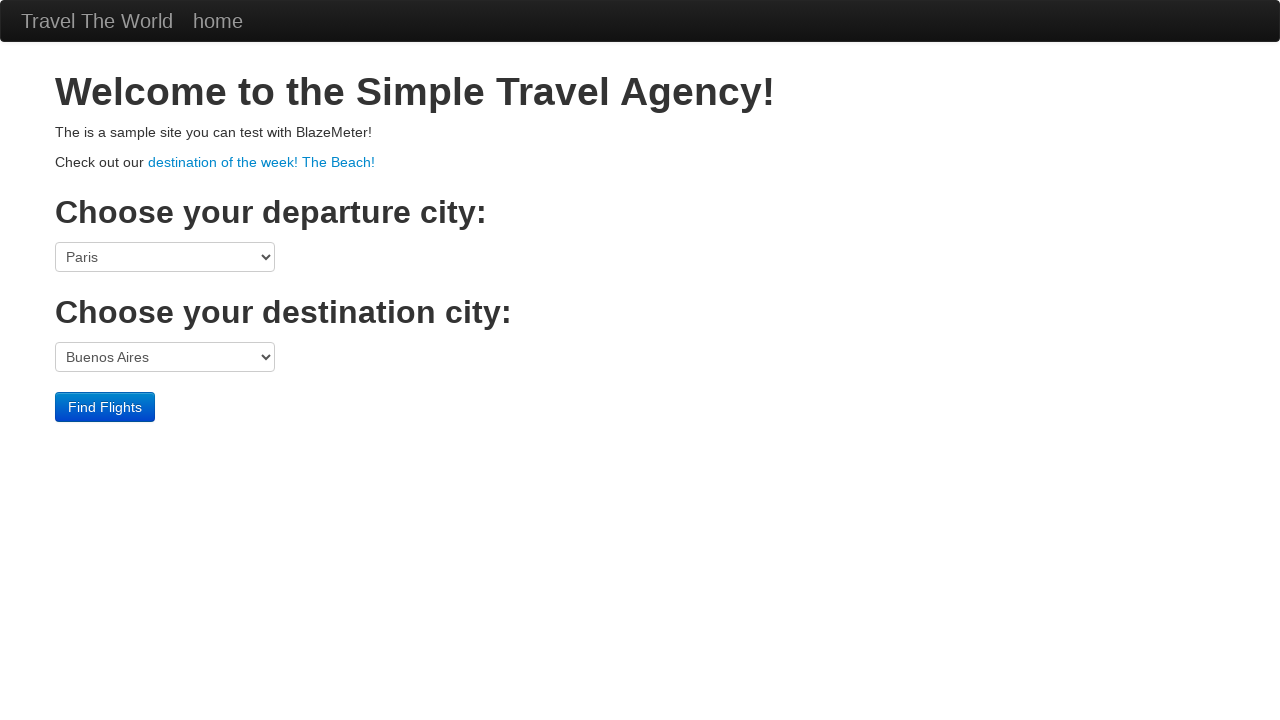

Navigated to BlazeDemo homepage at http://blazedemo.com/
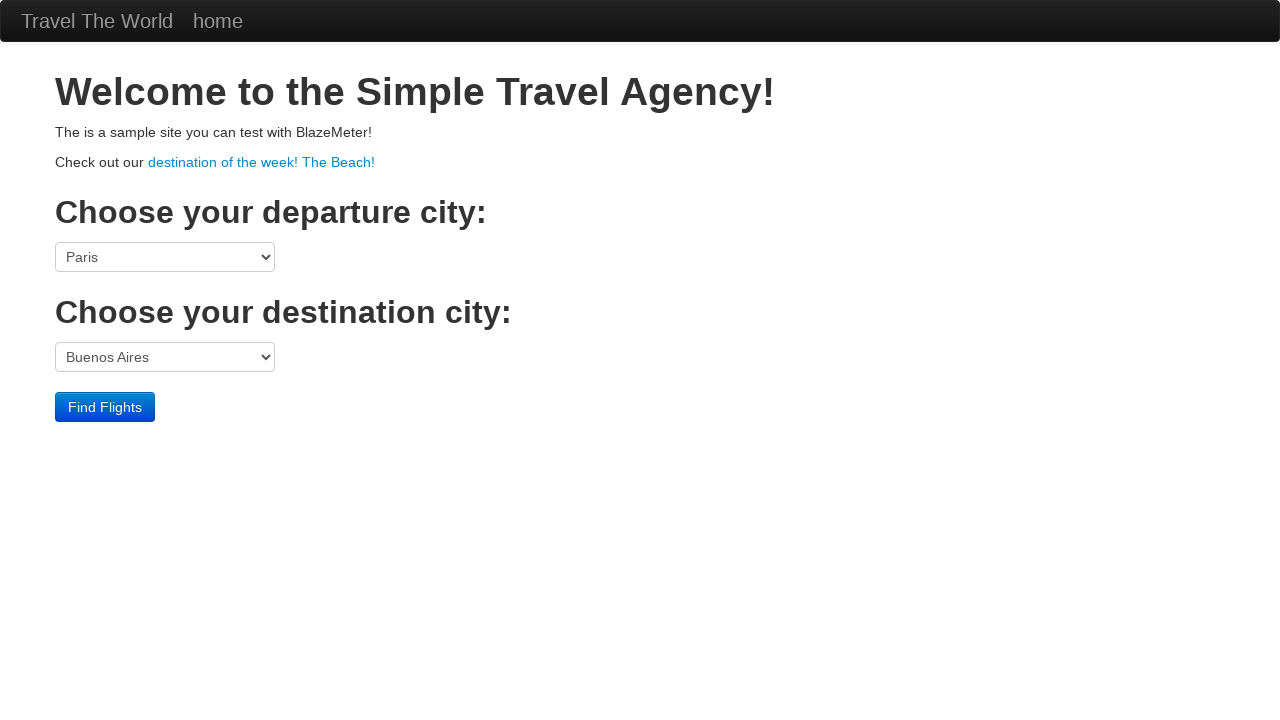

Verified page title is 'BlazeDemo'
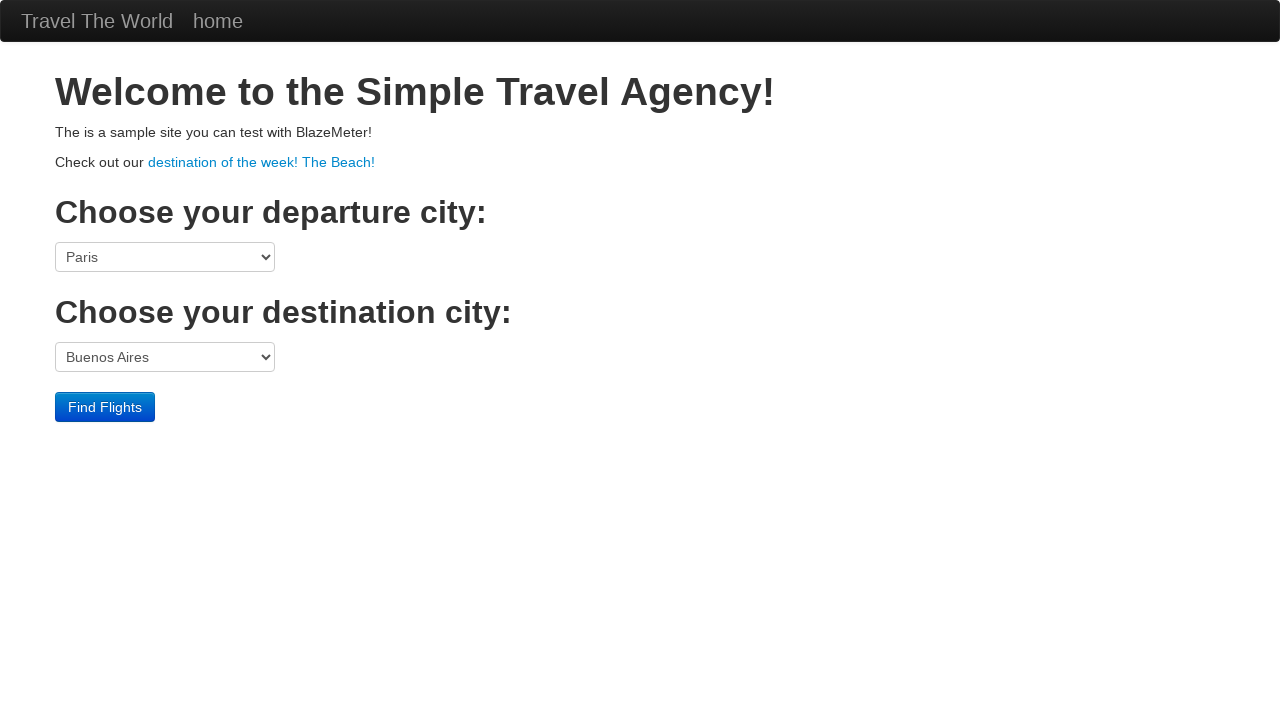

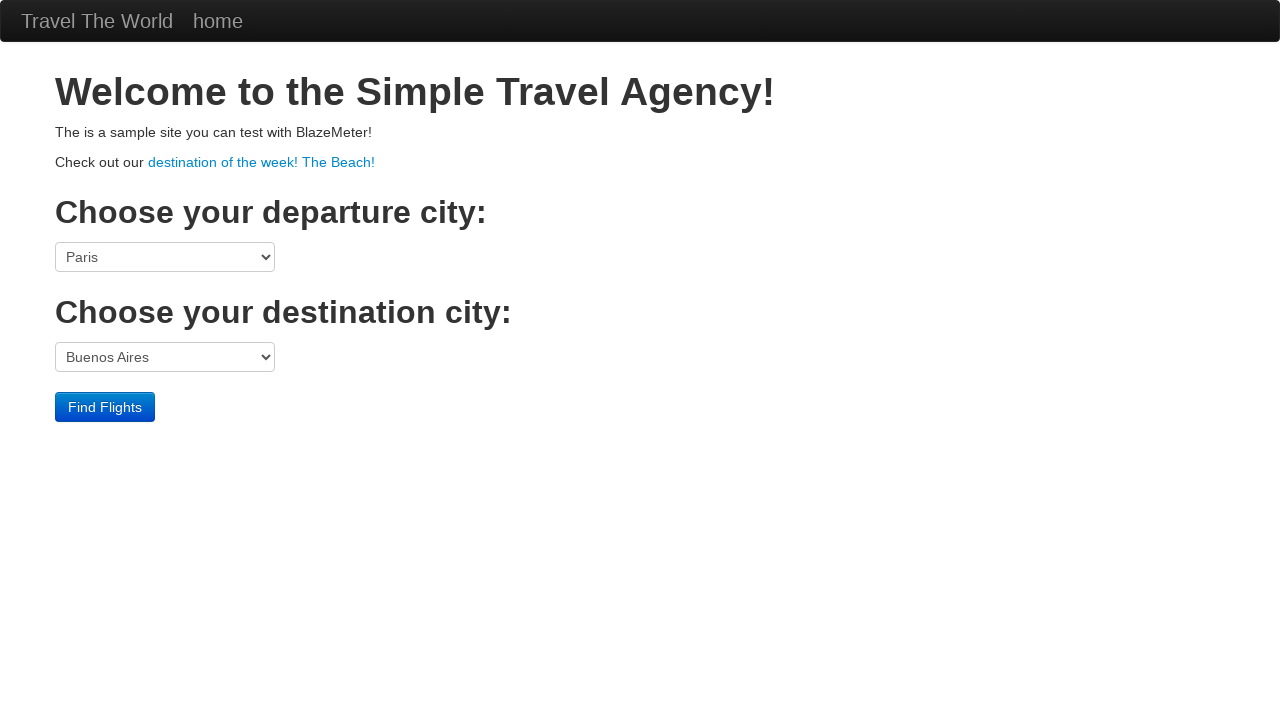